Tests the input field functionality on Heroku's test application by entering a number and verifying the value is correctly set

Starting URL: http://the-internet.herokuapp.com/inputs

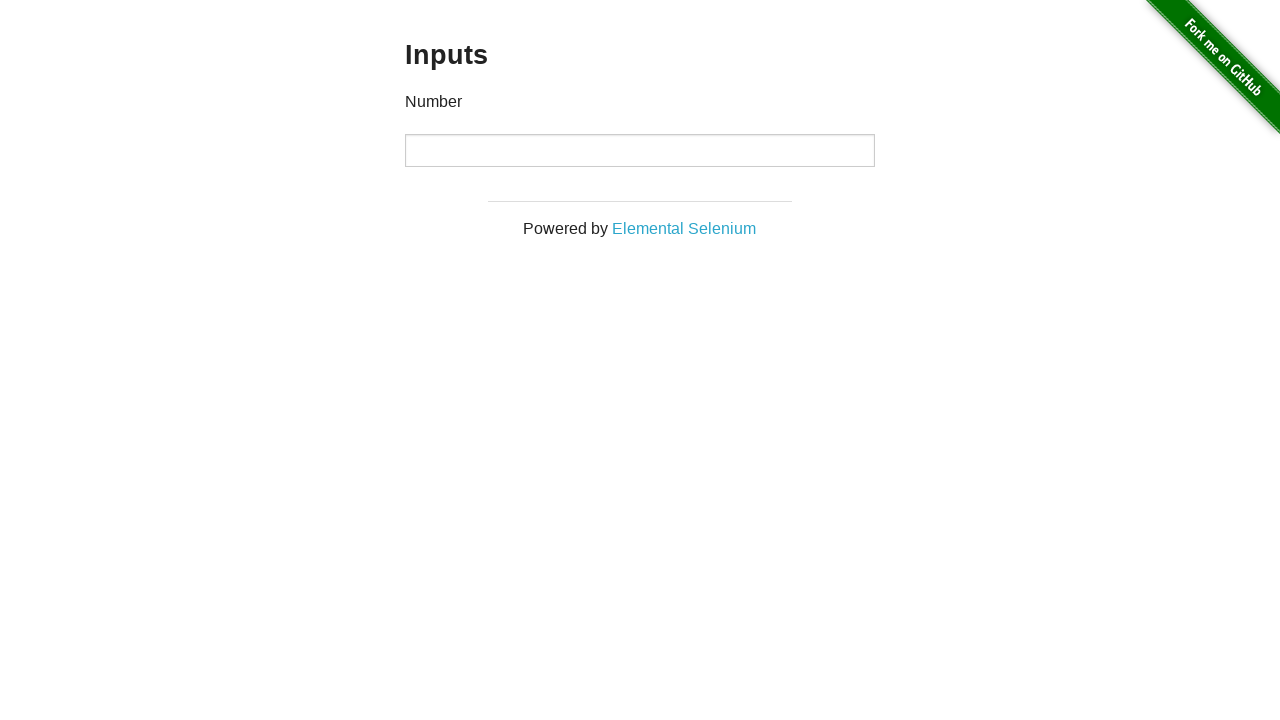

Entered '20' into the number input field on input[type='number']
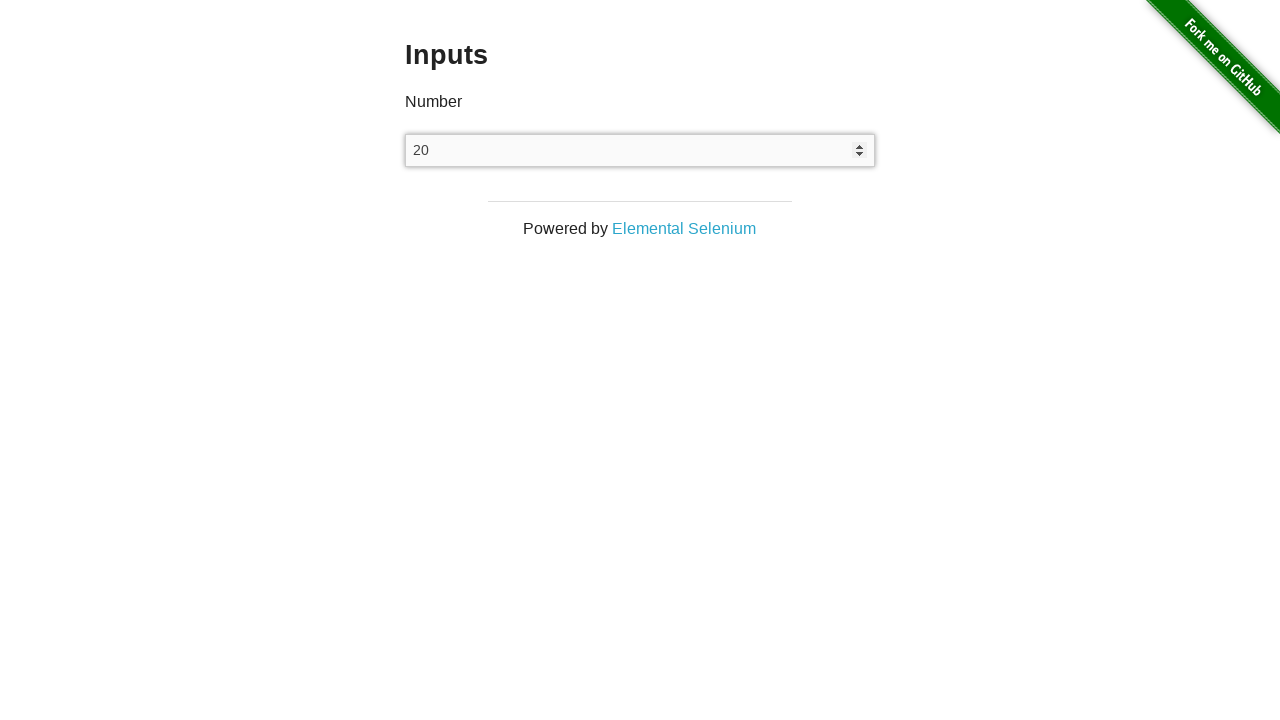

Retrieved the current value from the number input field
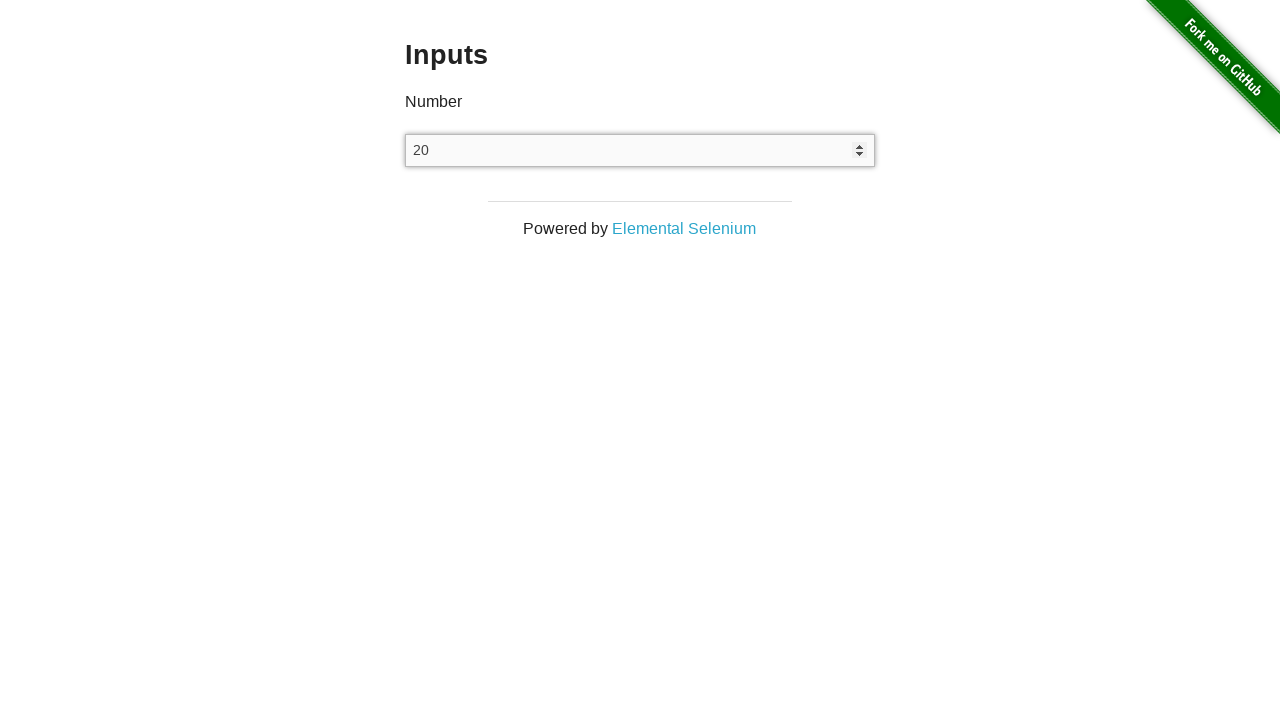

Verified that the input value is correctly set to '20'
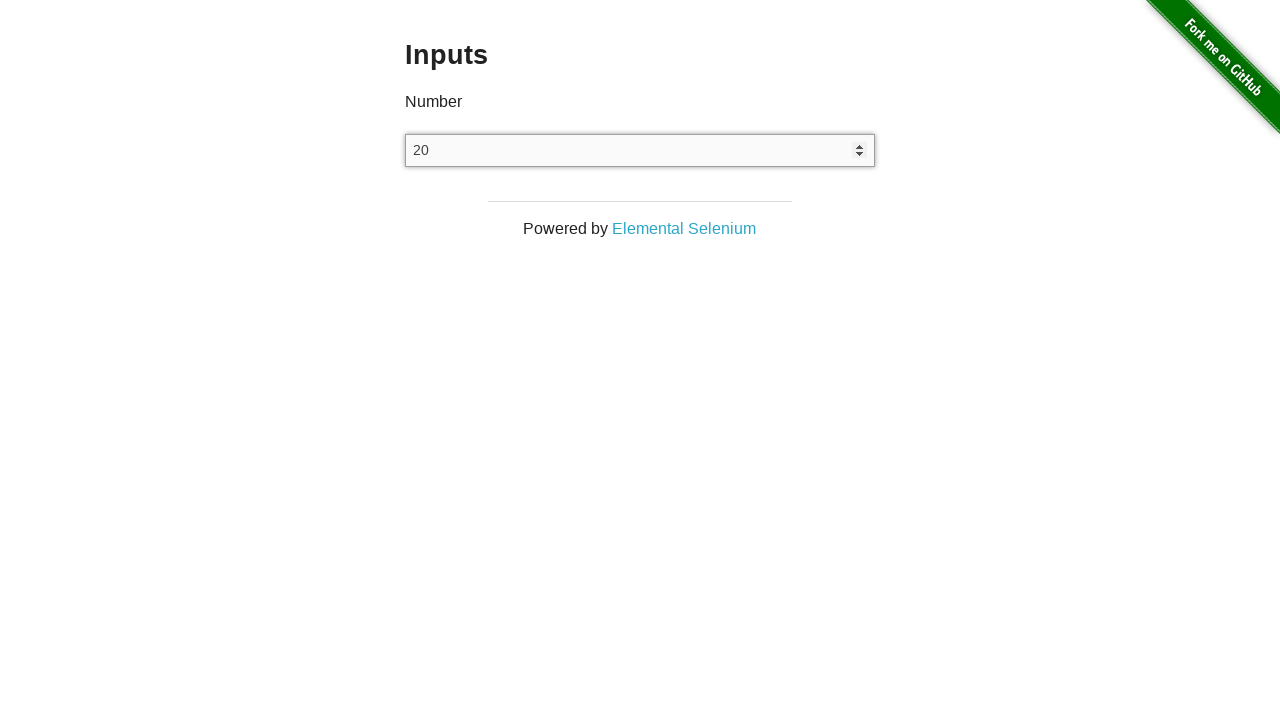

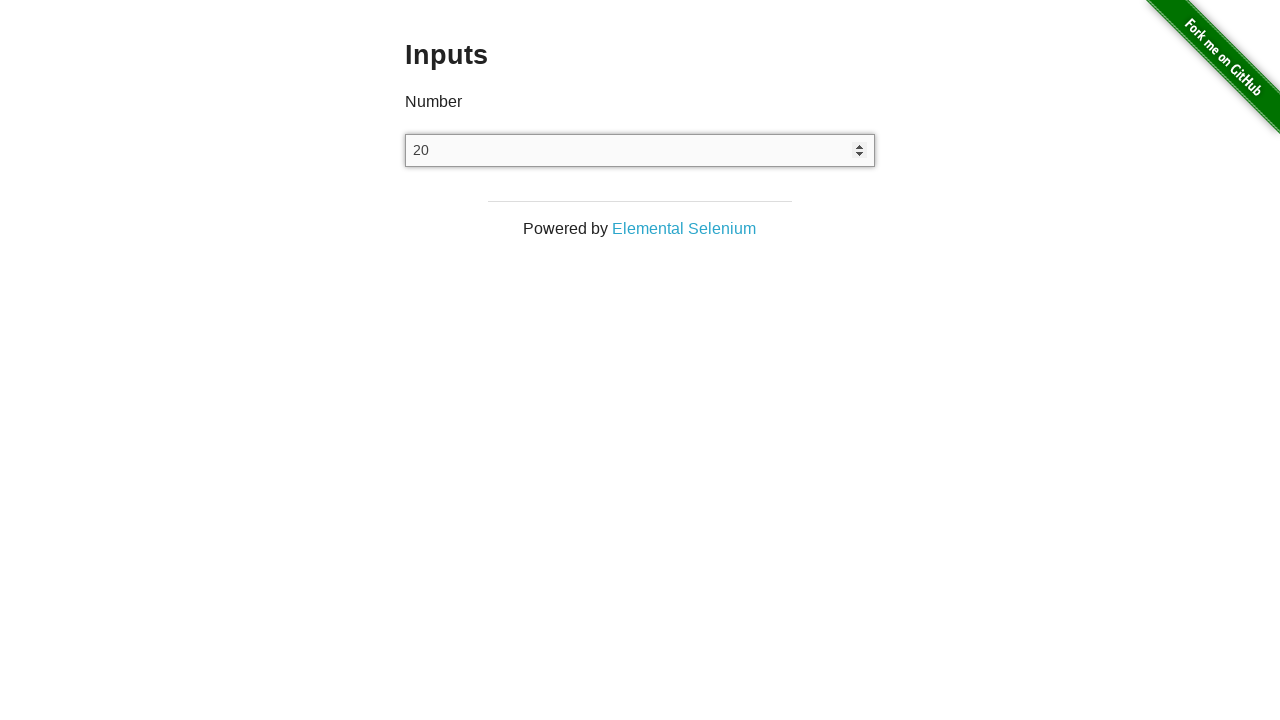